Tests JavaScript alert handling by clicking a button to trigger an alert, accepting it, and verifying the result message

Starting URL: https://the-internet.herokuapp.com/javascript_alerts

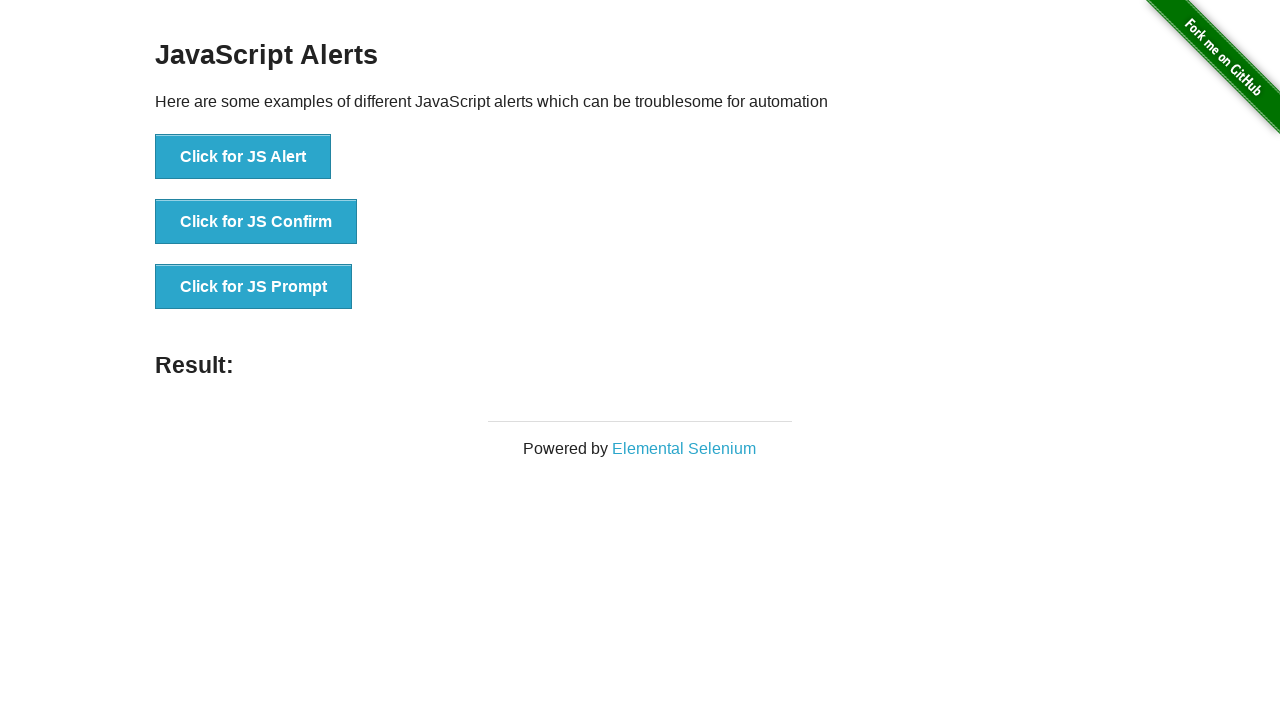

Set up alert handler to accept dialogs
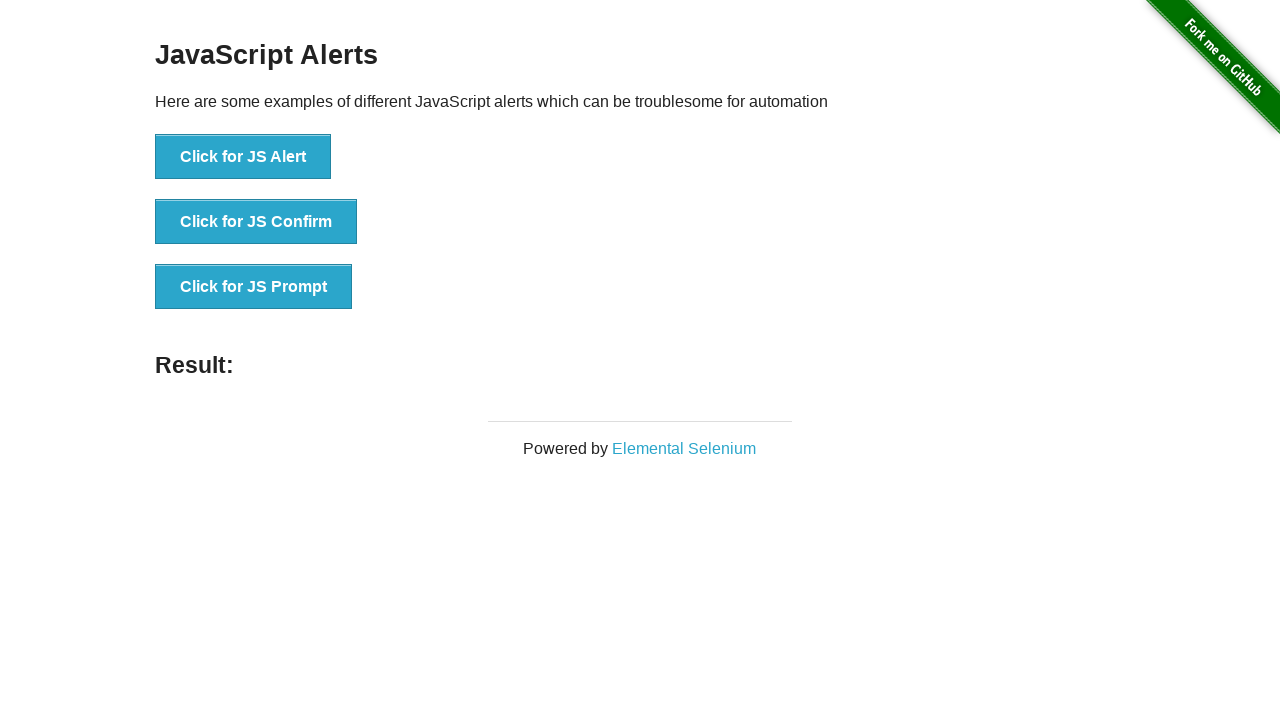

Clicked button to trigger JavaScript alert at (243, 157) on text='Click for JS Alert'
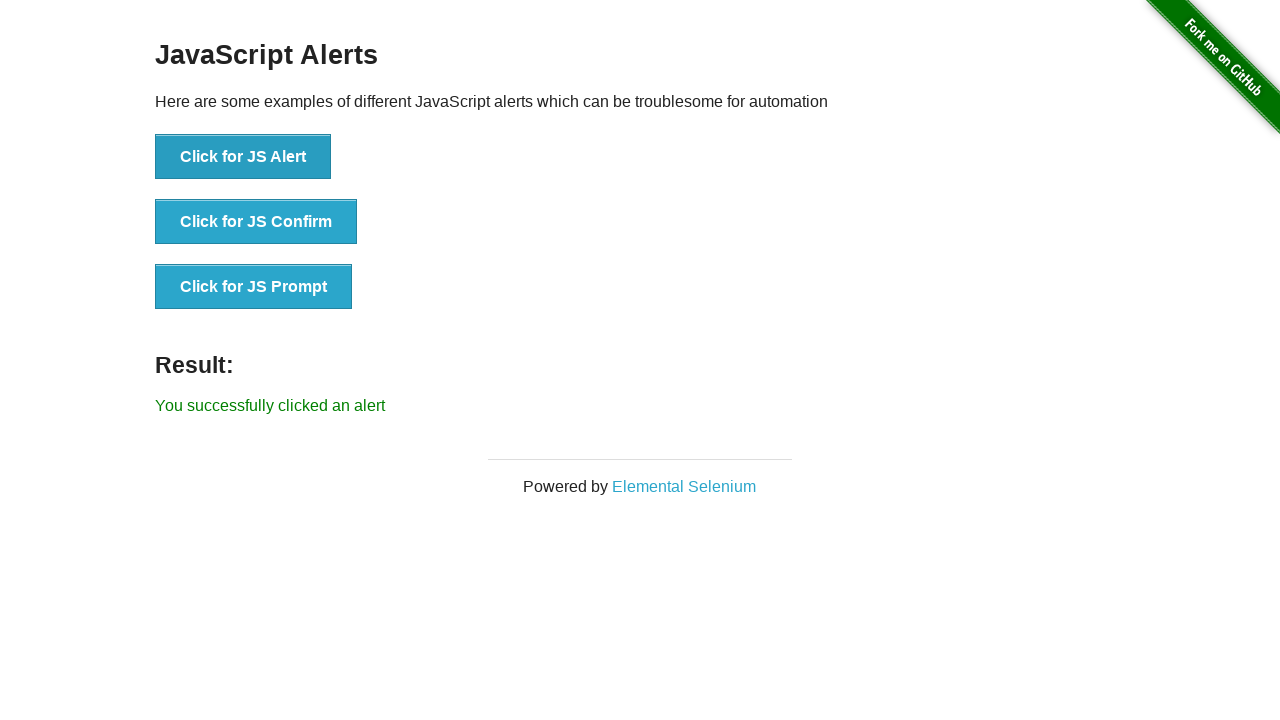

Waited for result message to appear
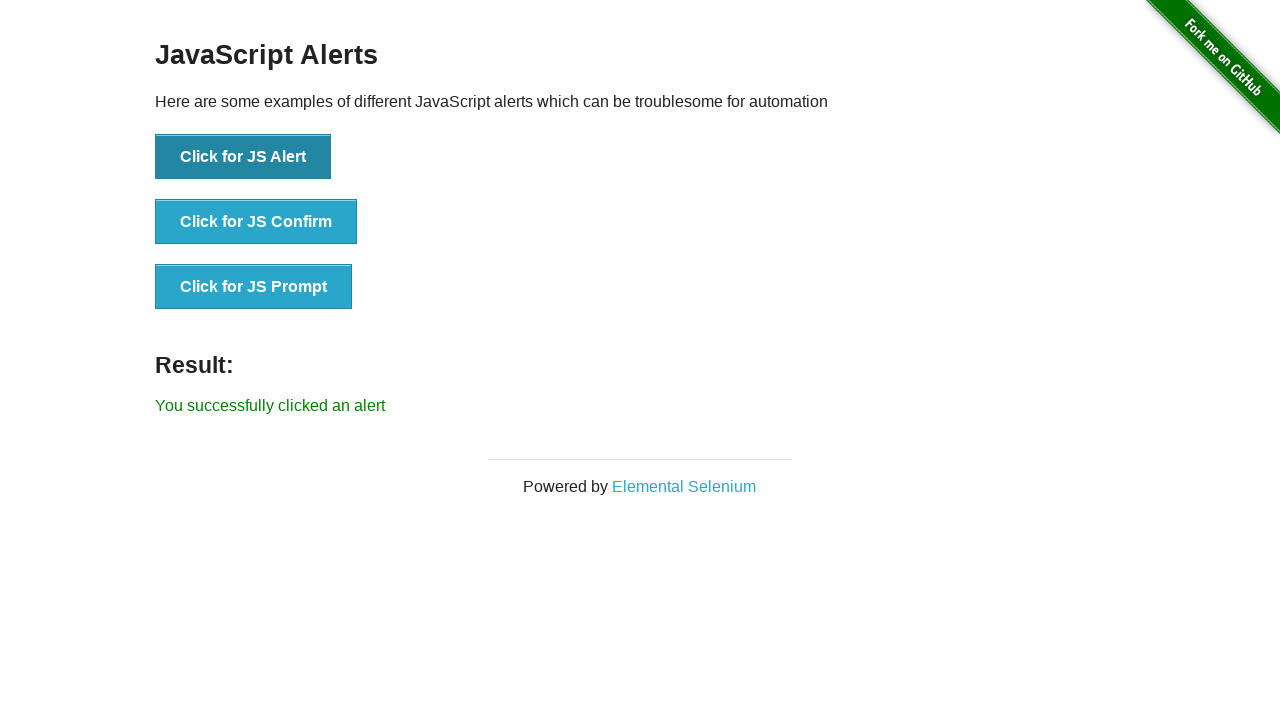

Verified result text 'You successfully clicked an alert' is displayed
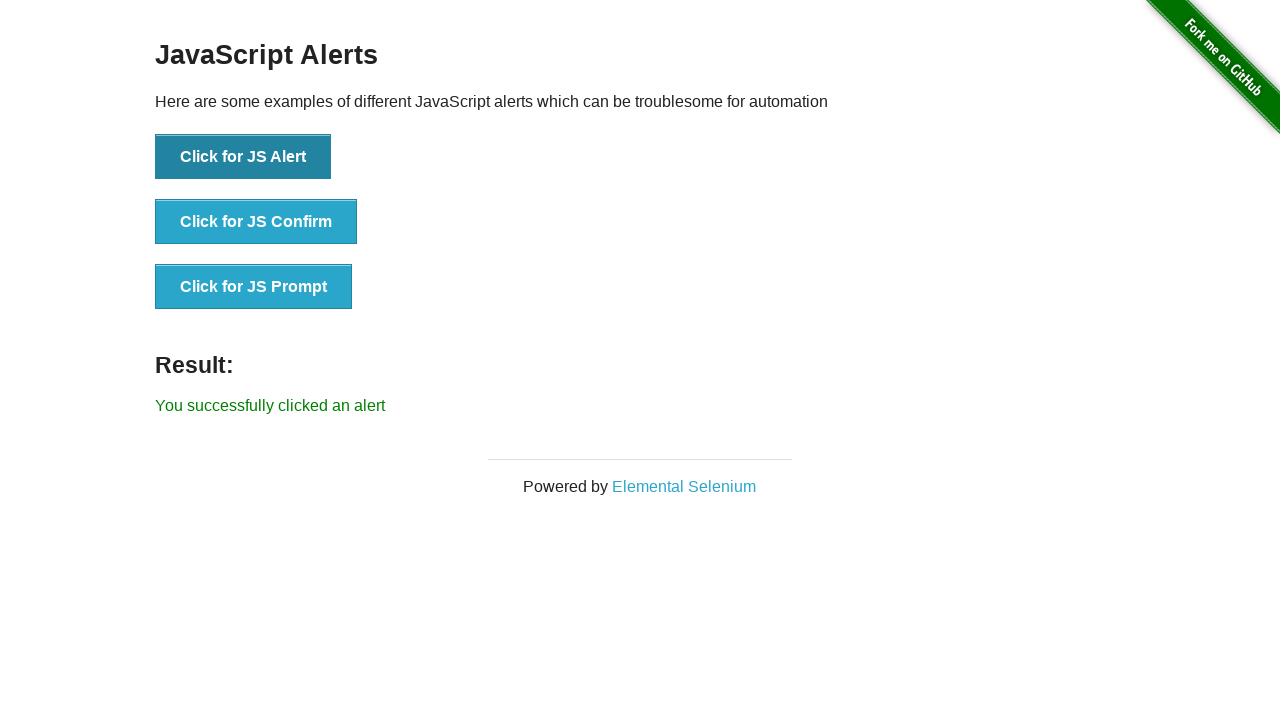

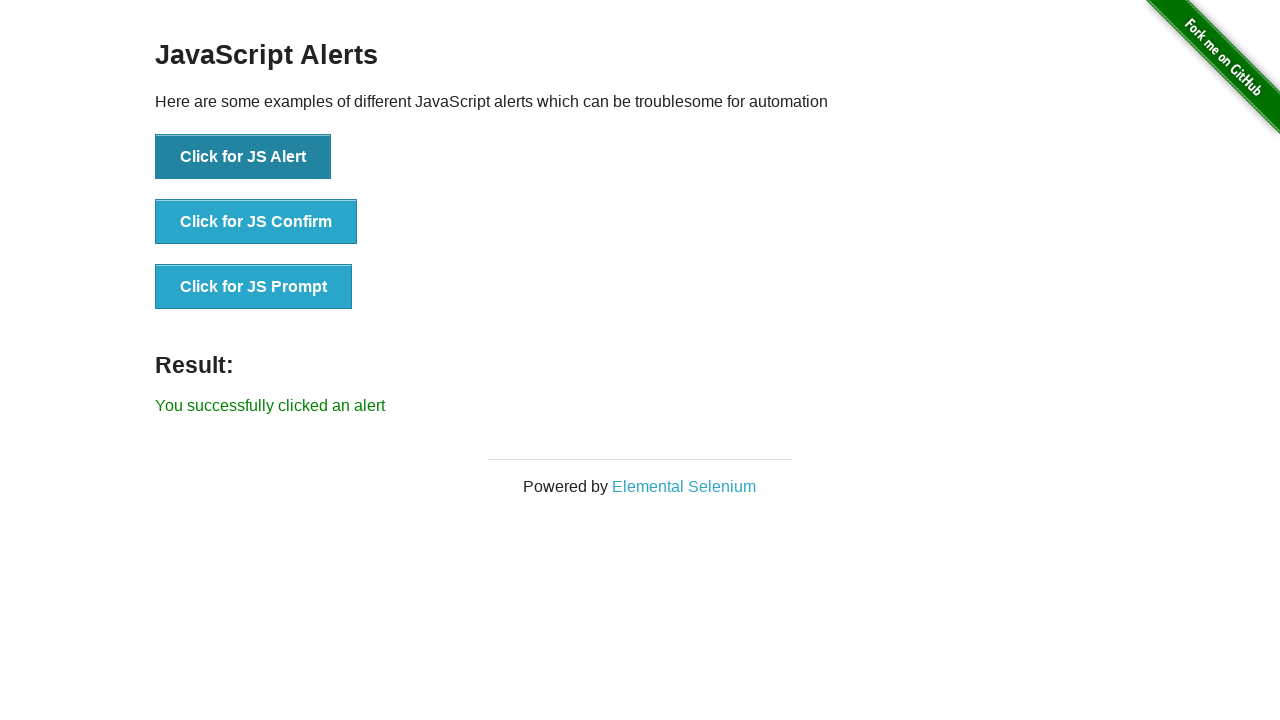